Tests clicking a button to show a hidden element, then clicking the element once it becomes visible

Starting URL: http://watir.com/examples/wait.html

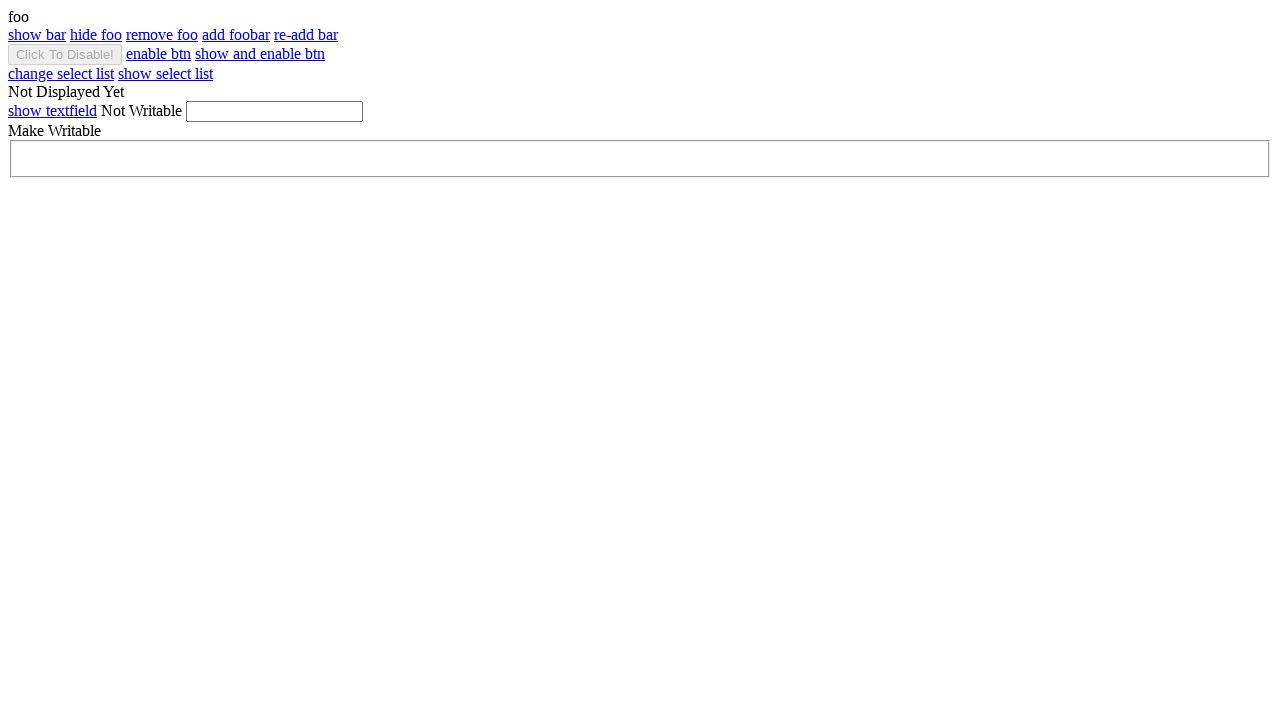

Navigated to http://watir.com/examples/wait.html
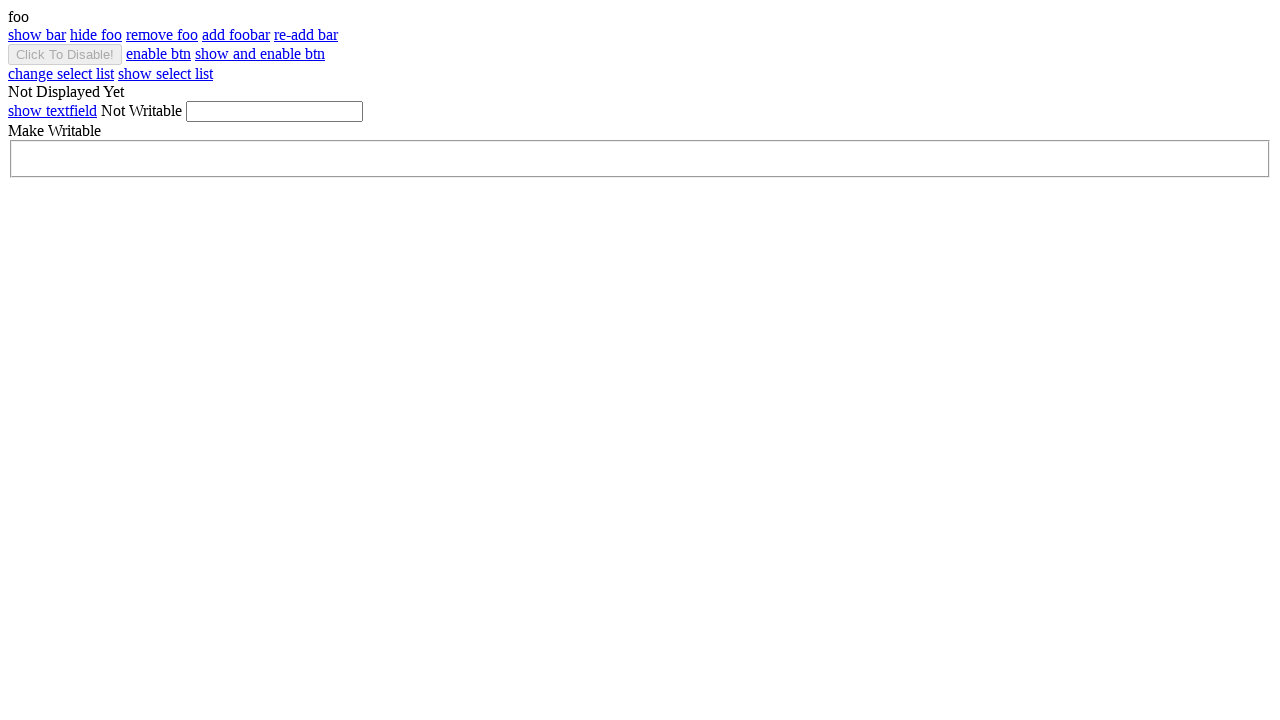

Clicked button to show hidden element at (37, 34) on #show_bar
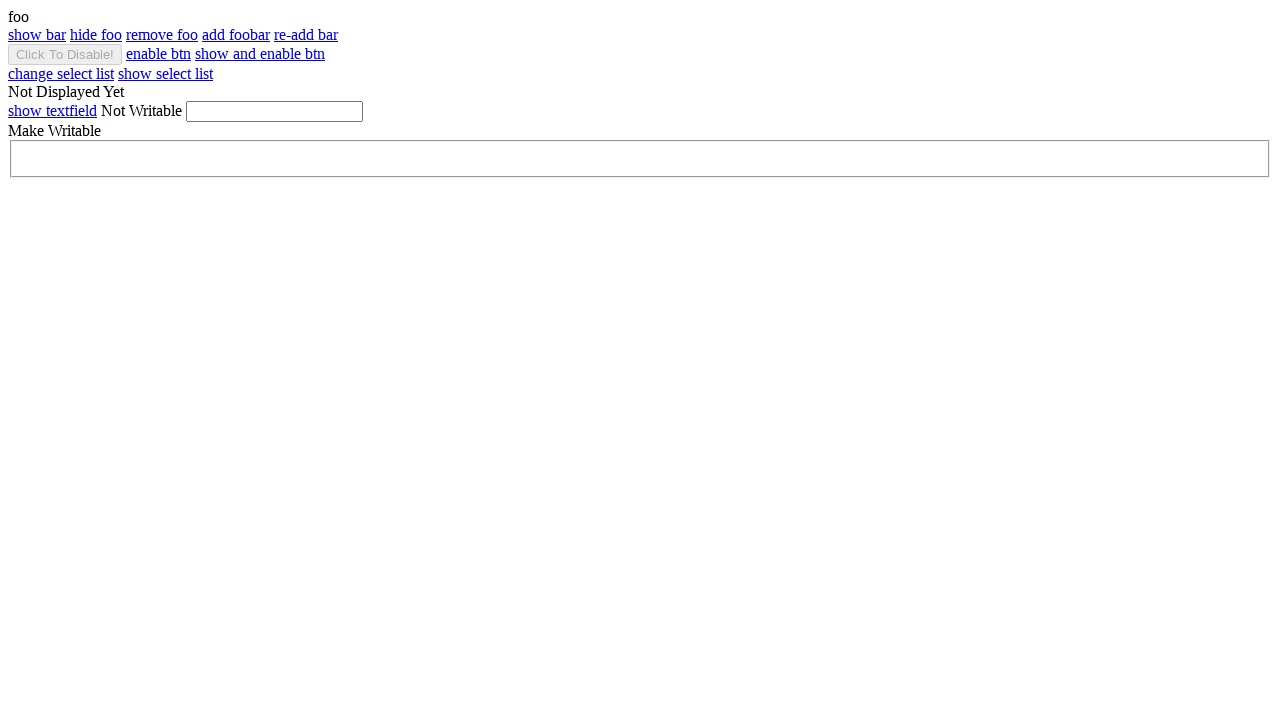

Clicked the bar element after it became visible at (640, 35) on #bar
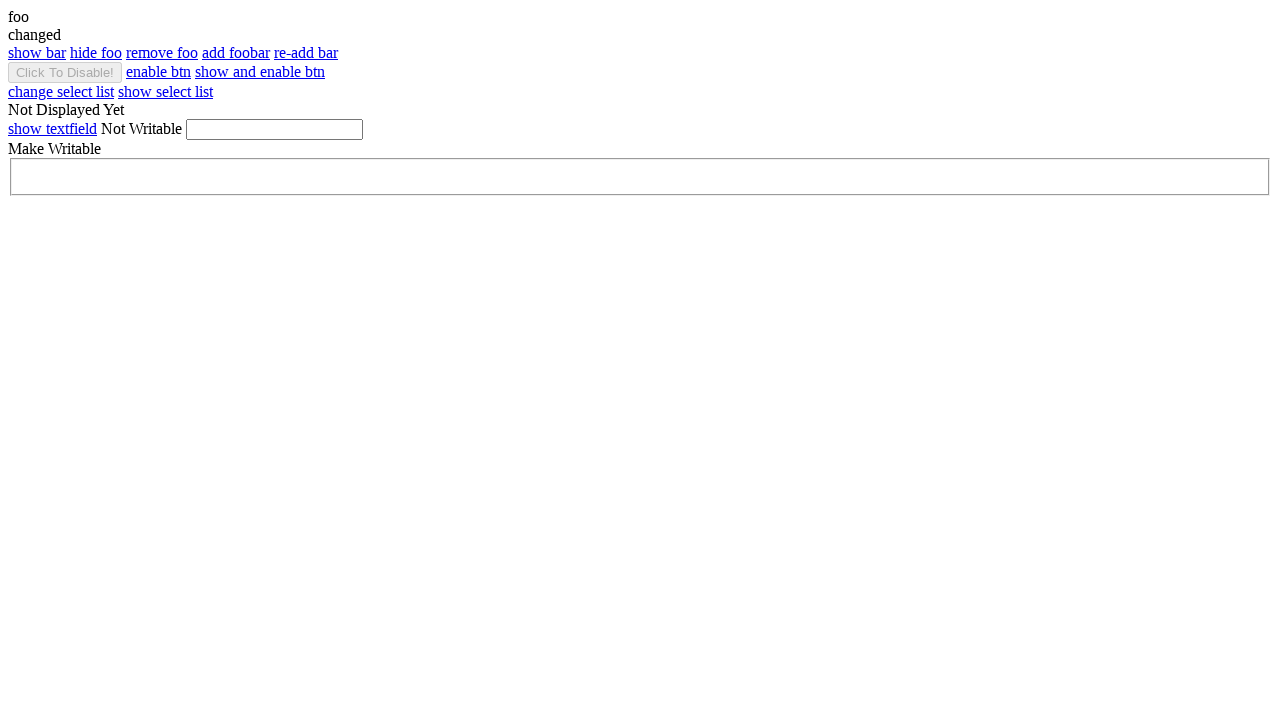

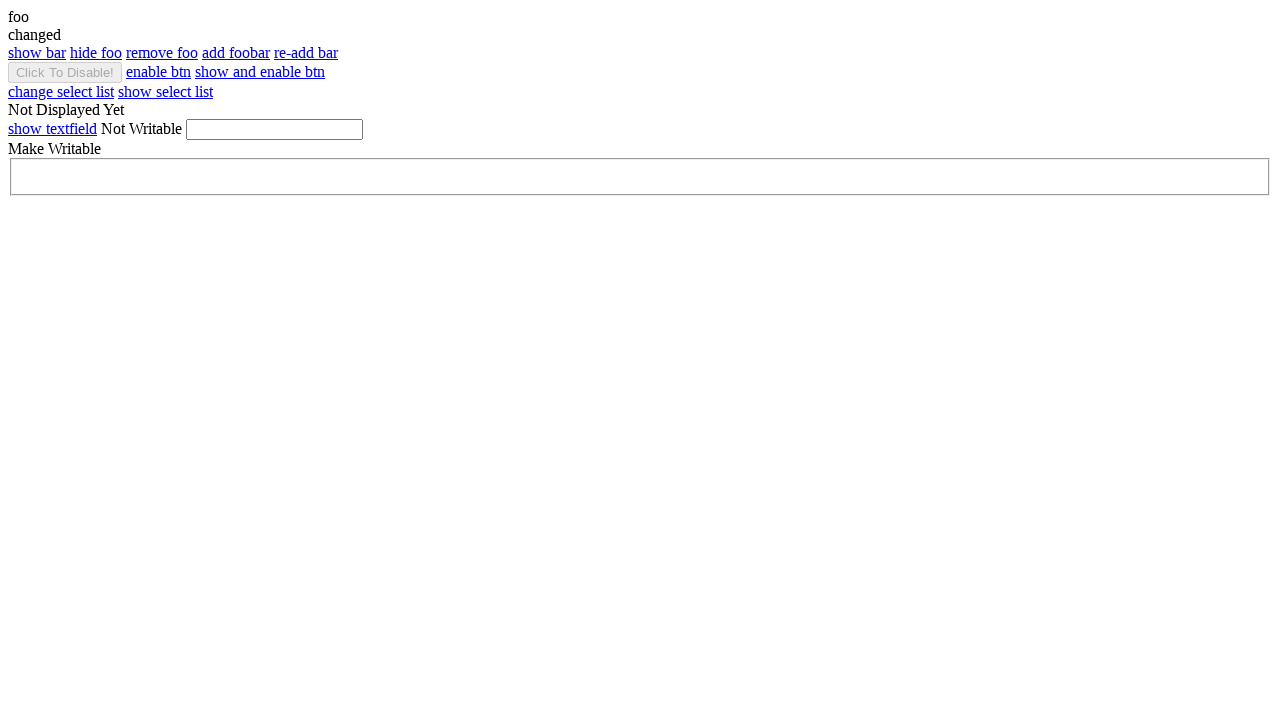